Tests an Address Book application by adding multiple address entries, deleting one entry, and validating the remaining addresses are displayed correctly

Starting URL: https://webapps.tekstac.com/AddressBook/

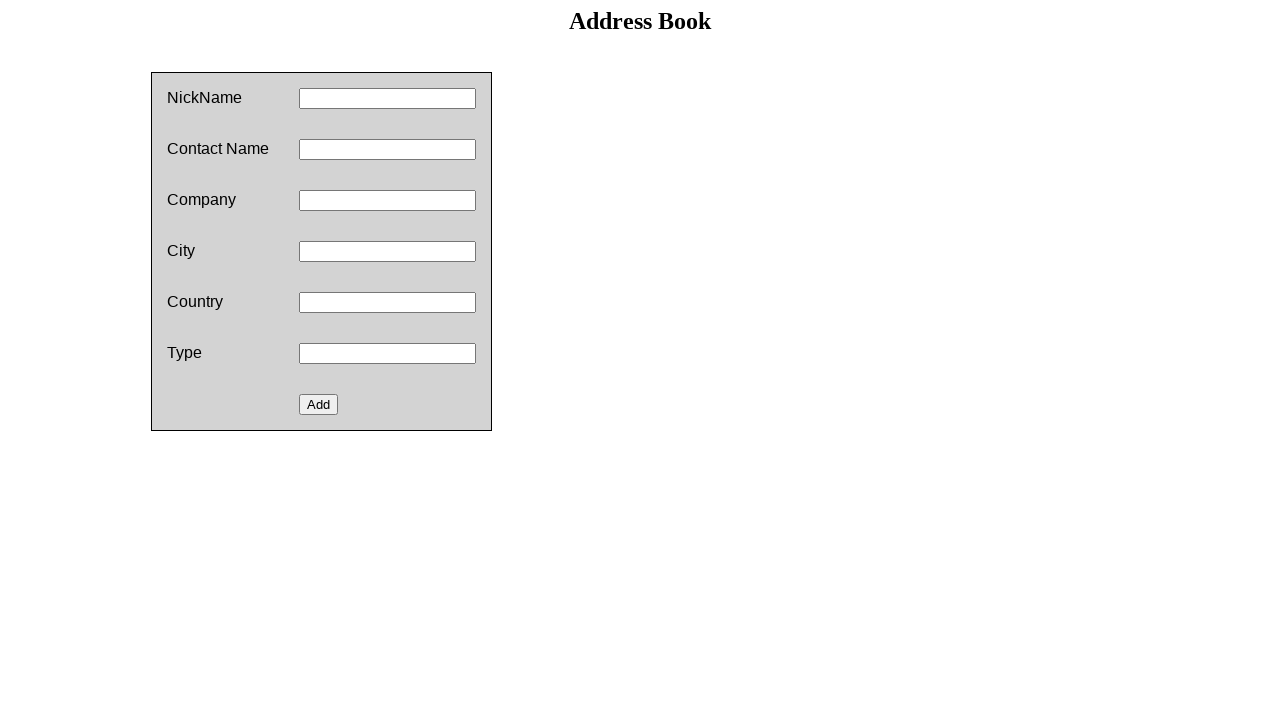

Address Book page loaded and heading verified
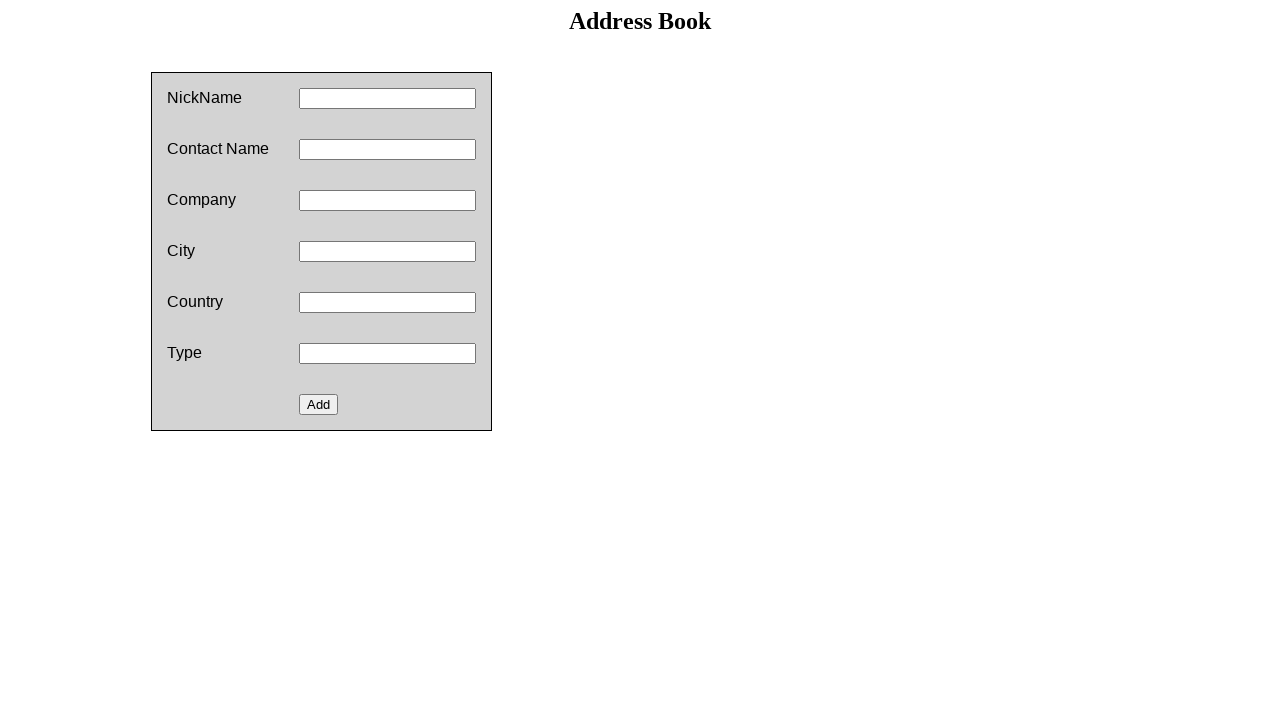

Filled nickname field with 'John' on #nickname
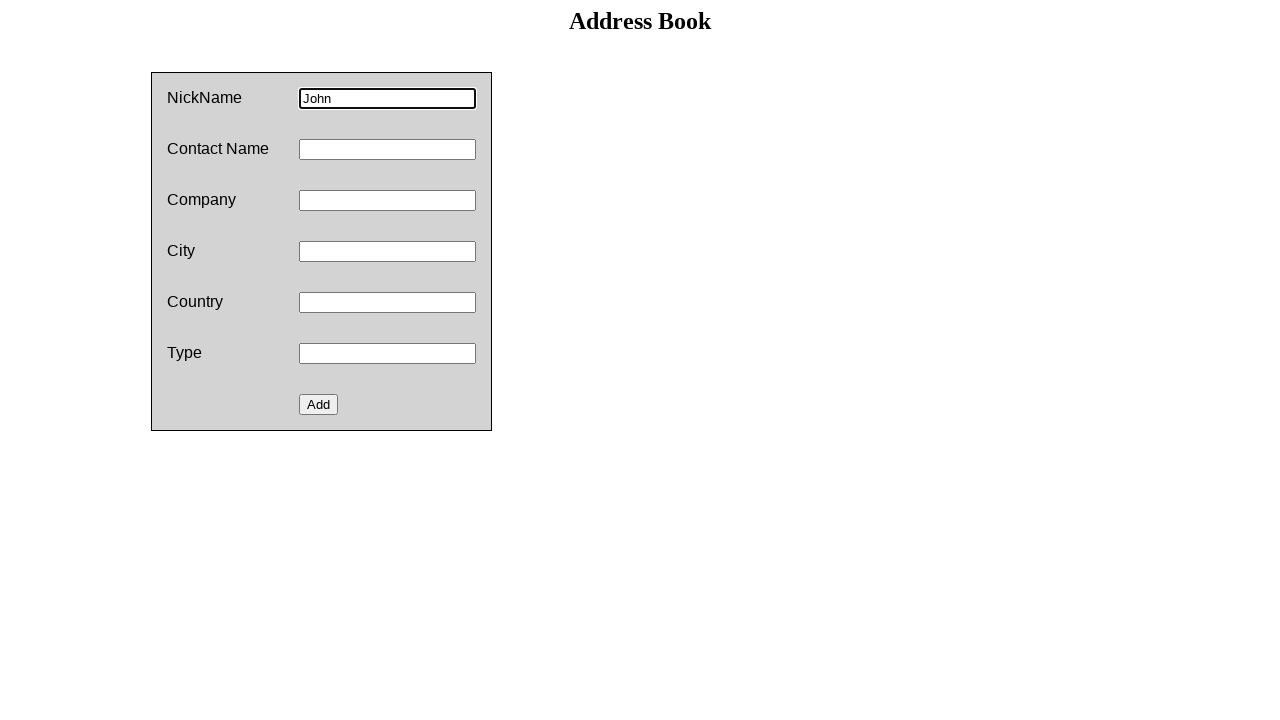

Filled contact field with '1234567890' on #contact
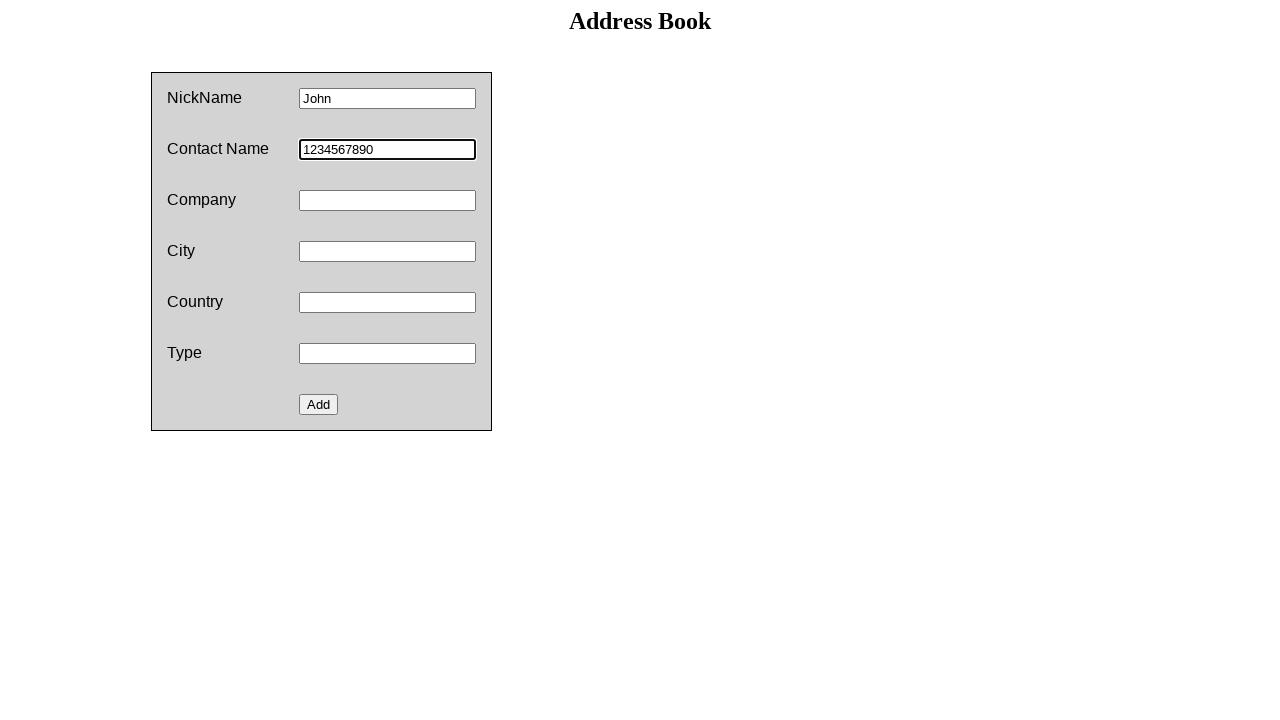

Filled company field with 'TechCorp' on #company
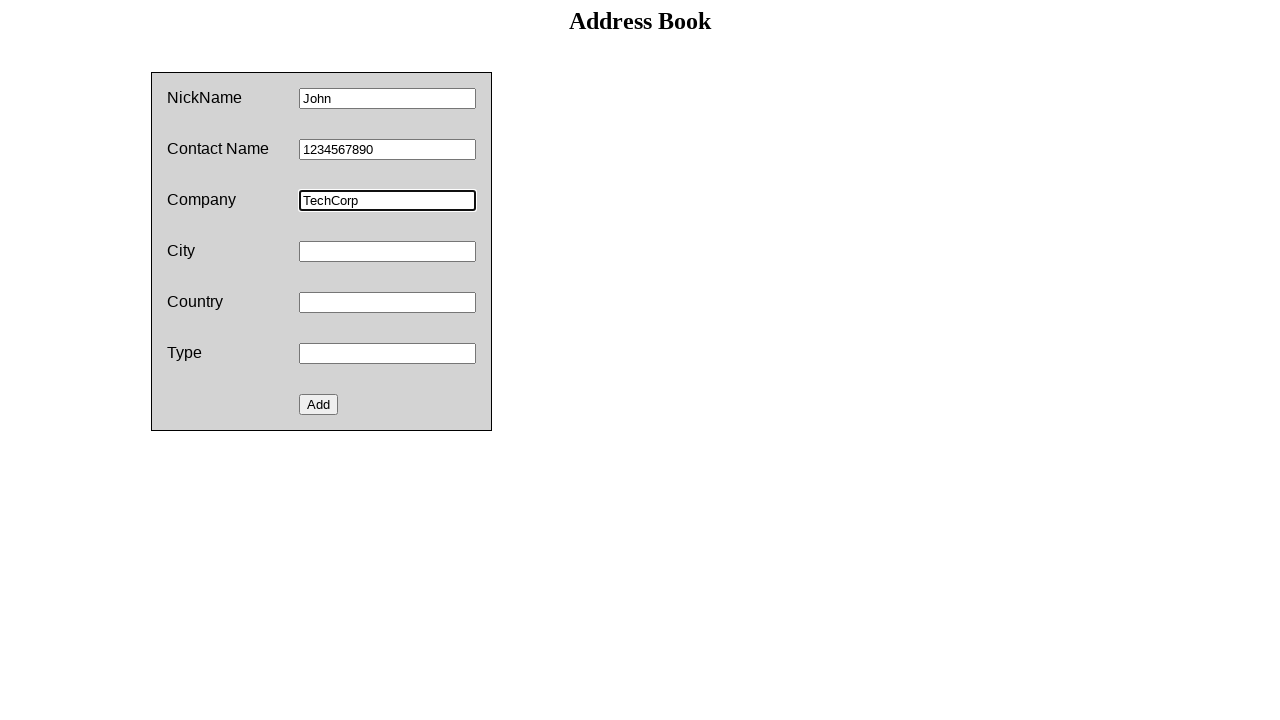

Filled city field with 'New York' on #city
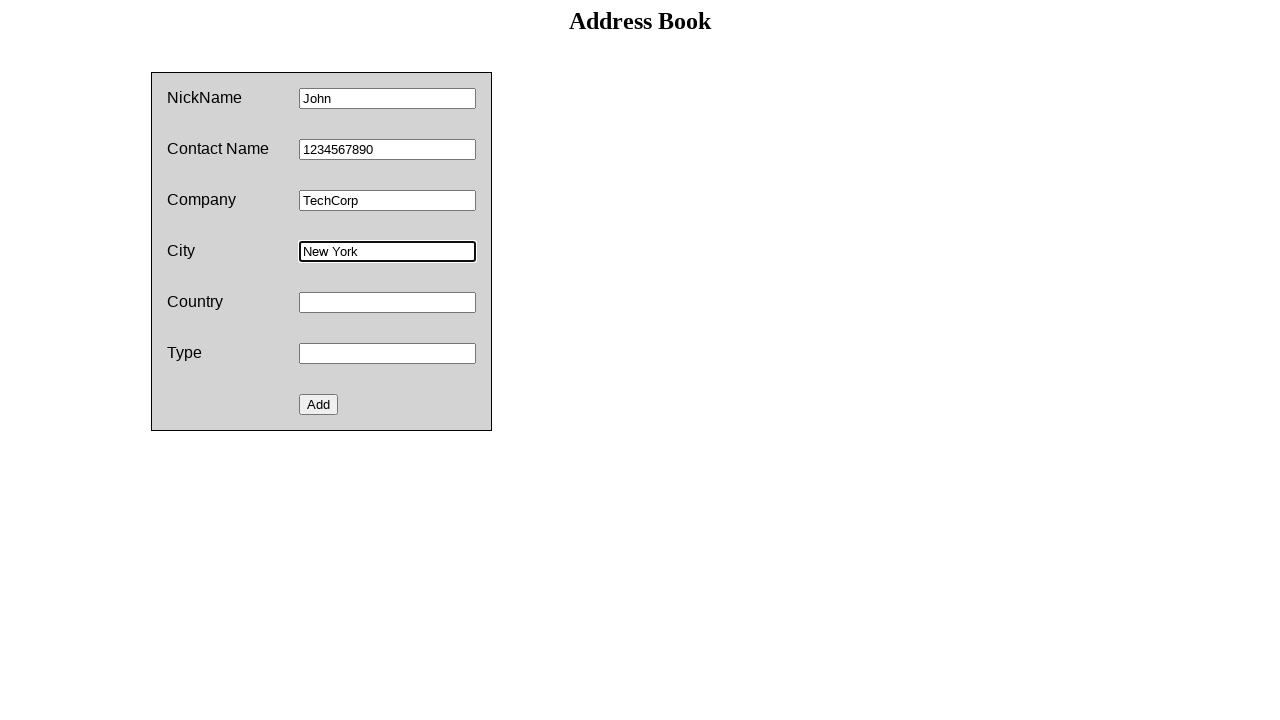

Filled country field with 'USA' on #country
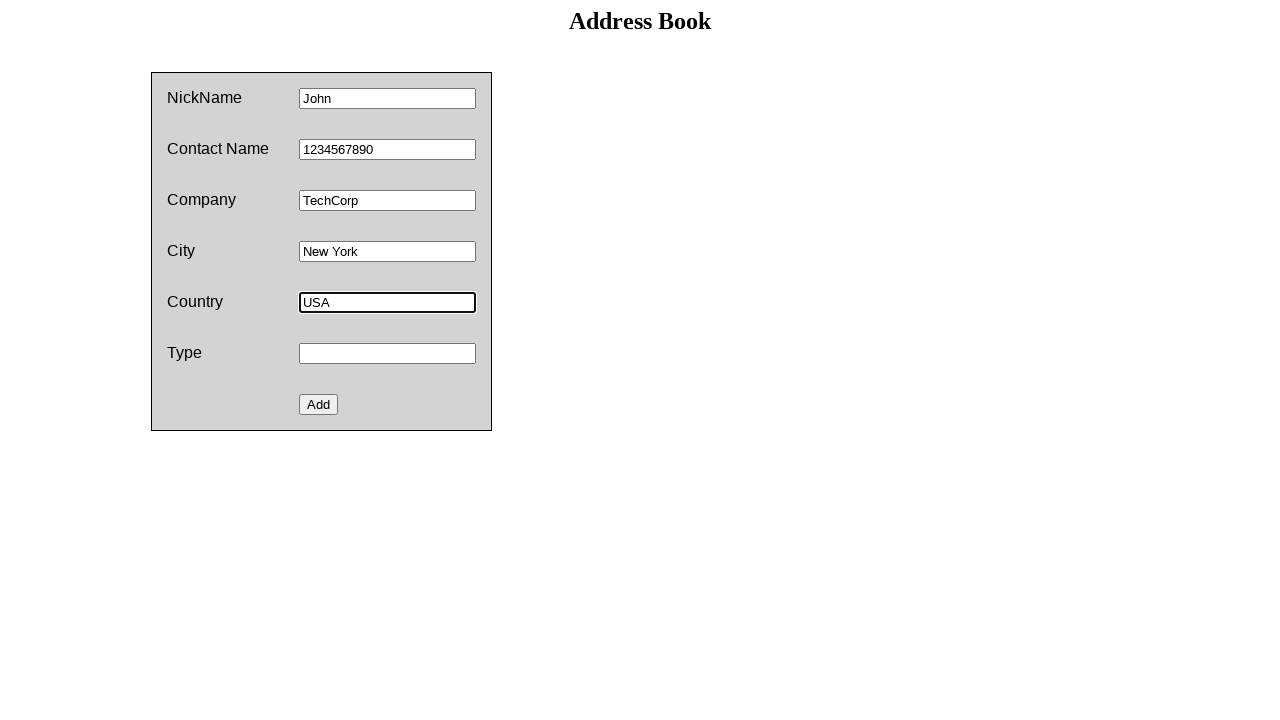

Filled type field with 'Business' on #type
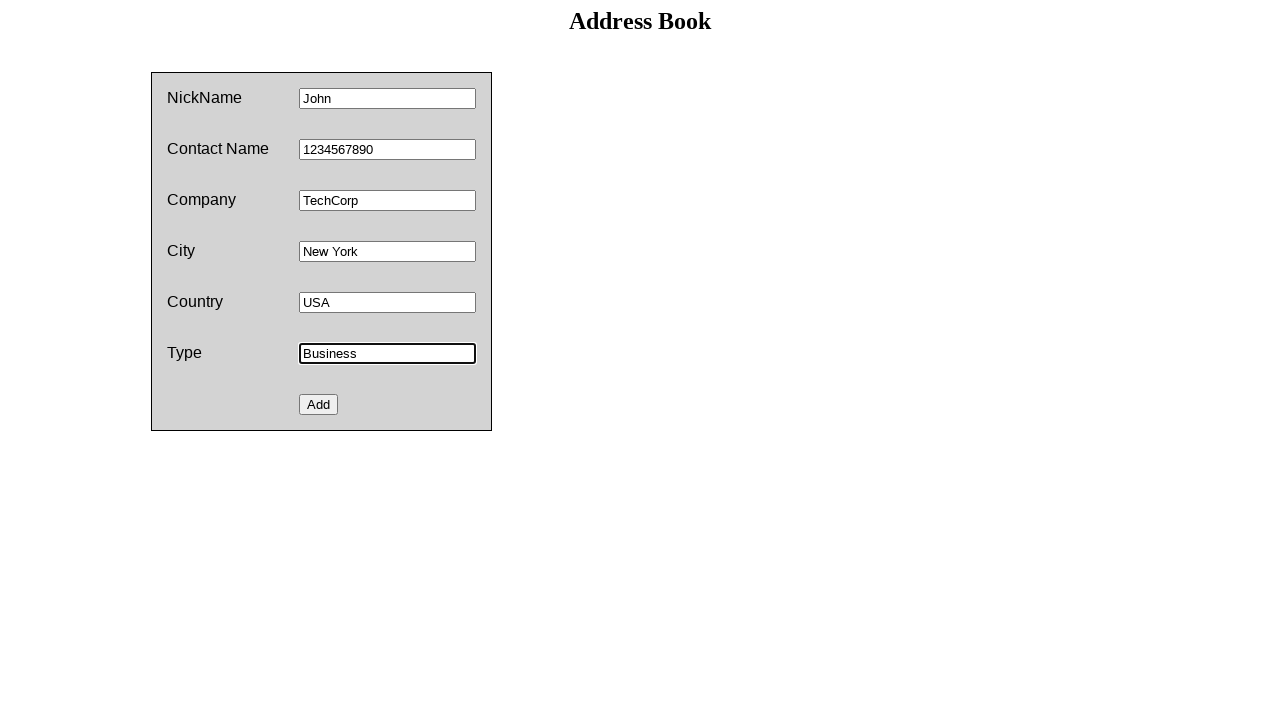

Clicked add button to add first address entry (John) at (319, 404) on #add
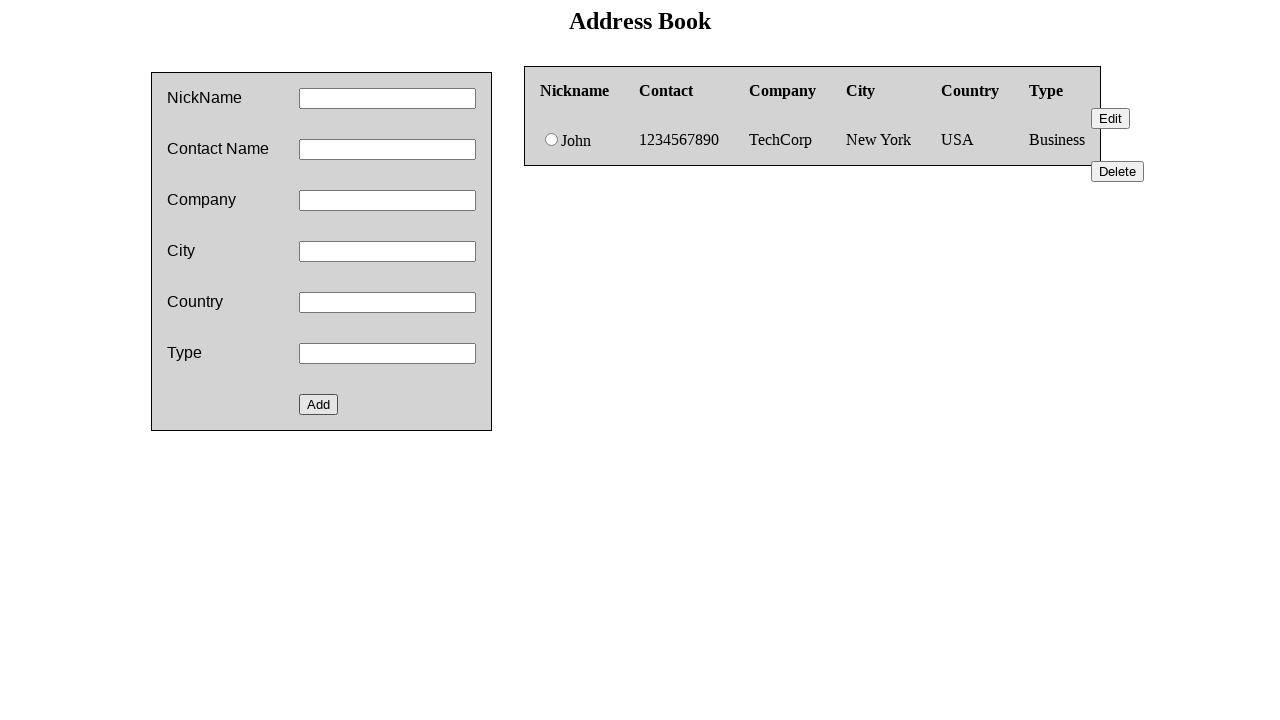

Filled nickname field with 'Sarah' on #nickname
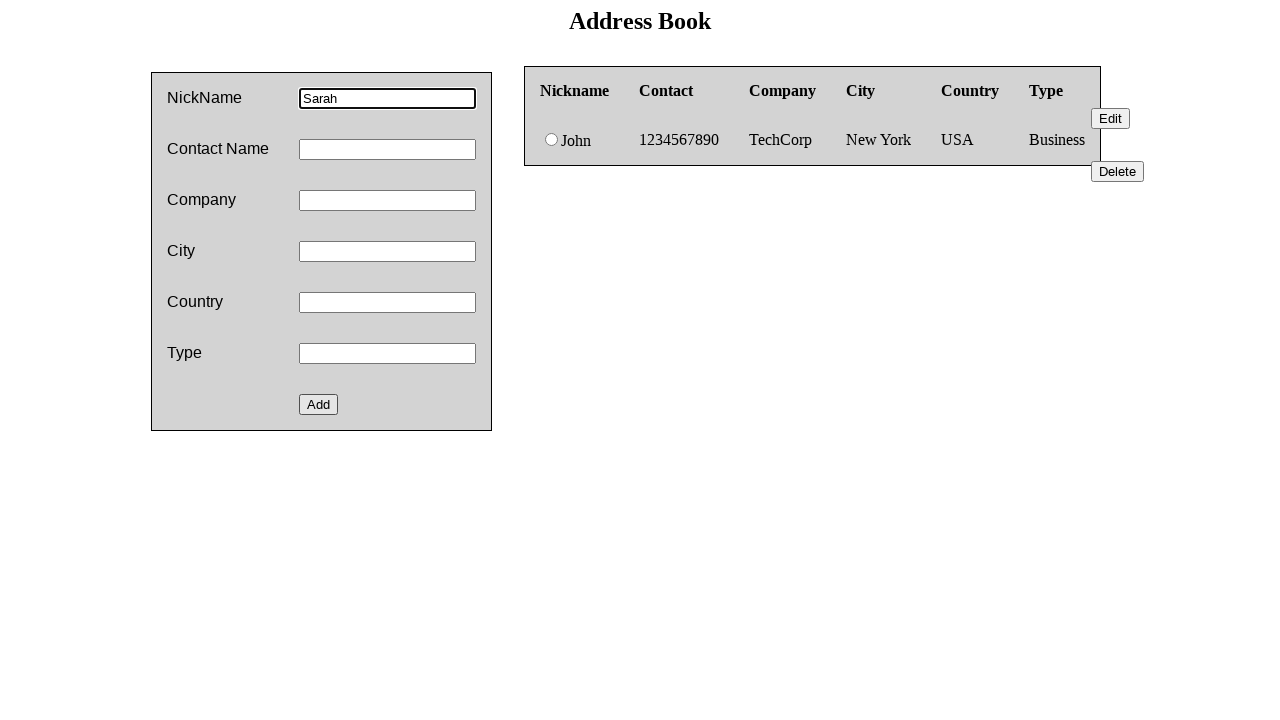

Filled contact field with '9876543210' on #contact
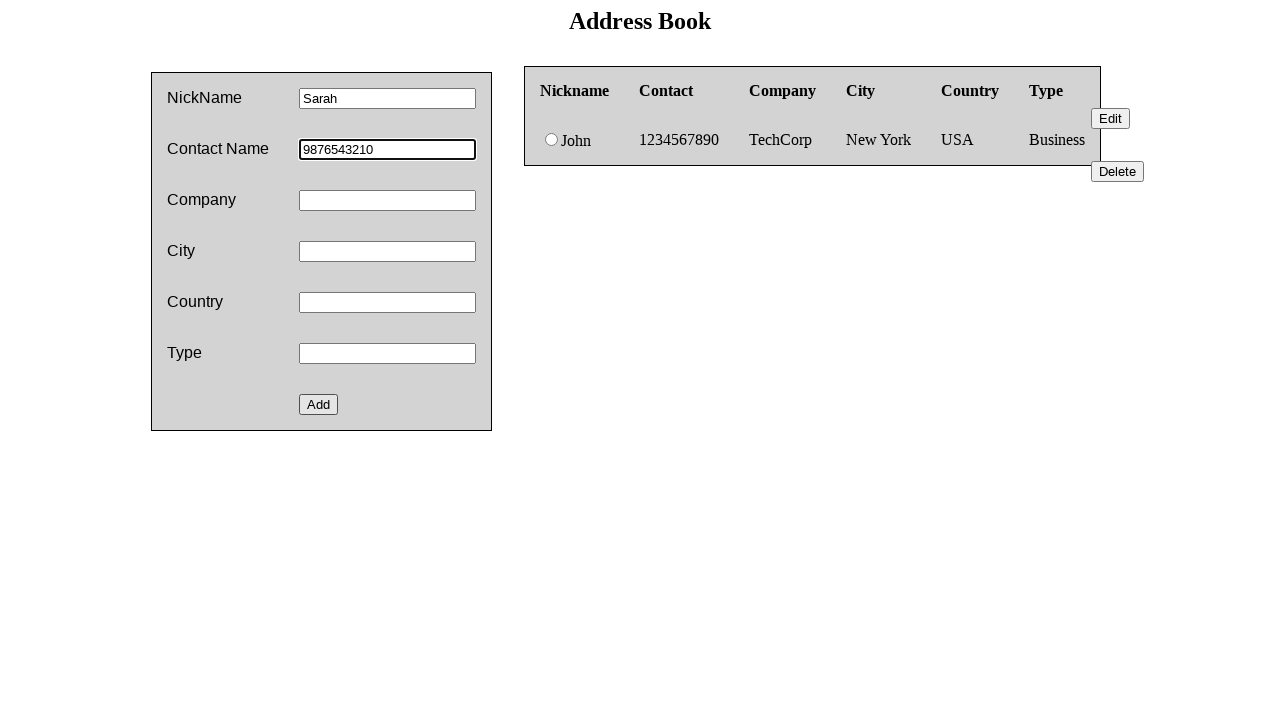

Filled company field with 'DataSoft' on #company
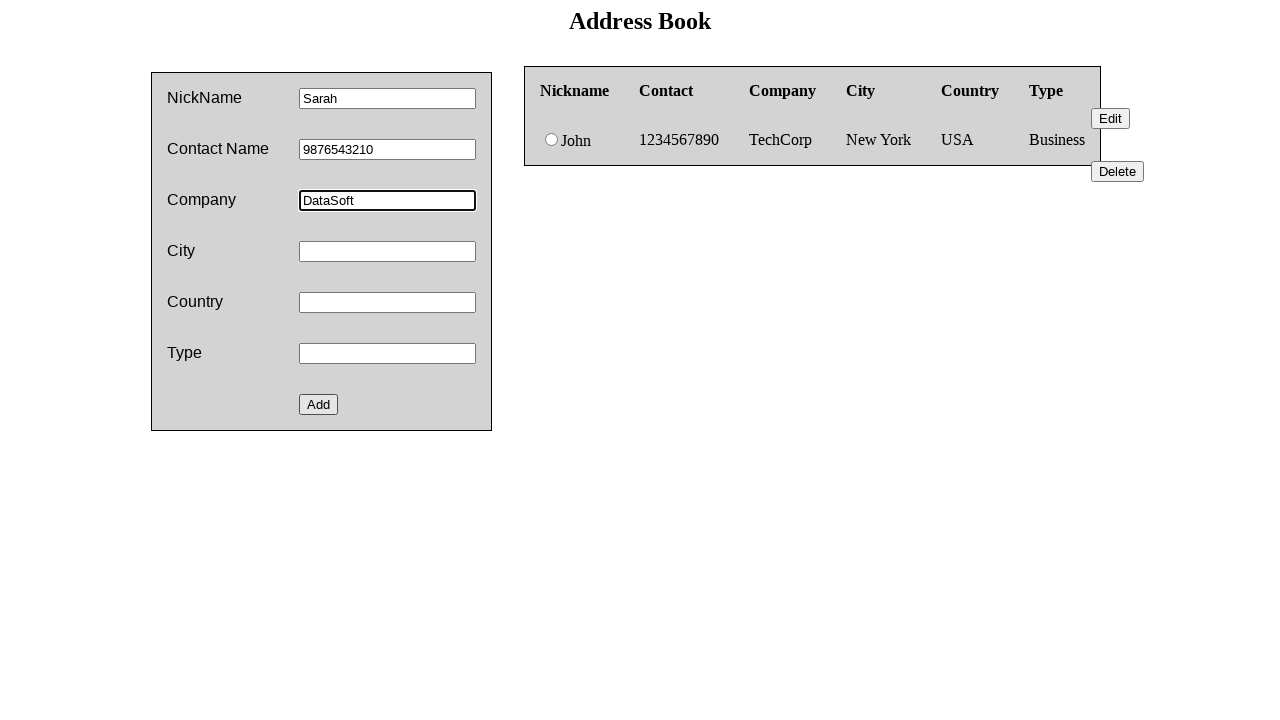

Filled city field with 'London' on #city
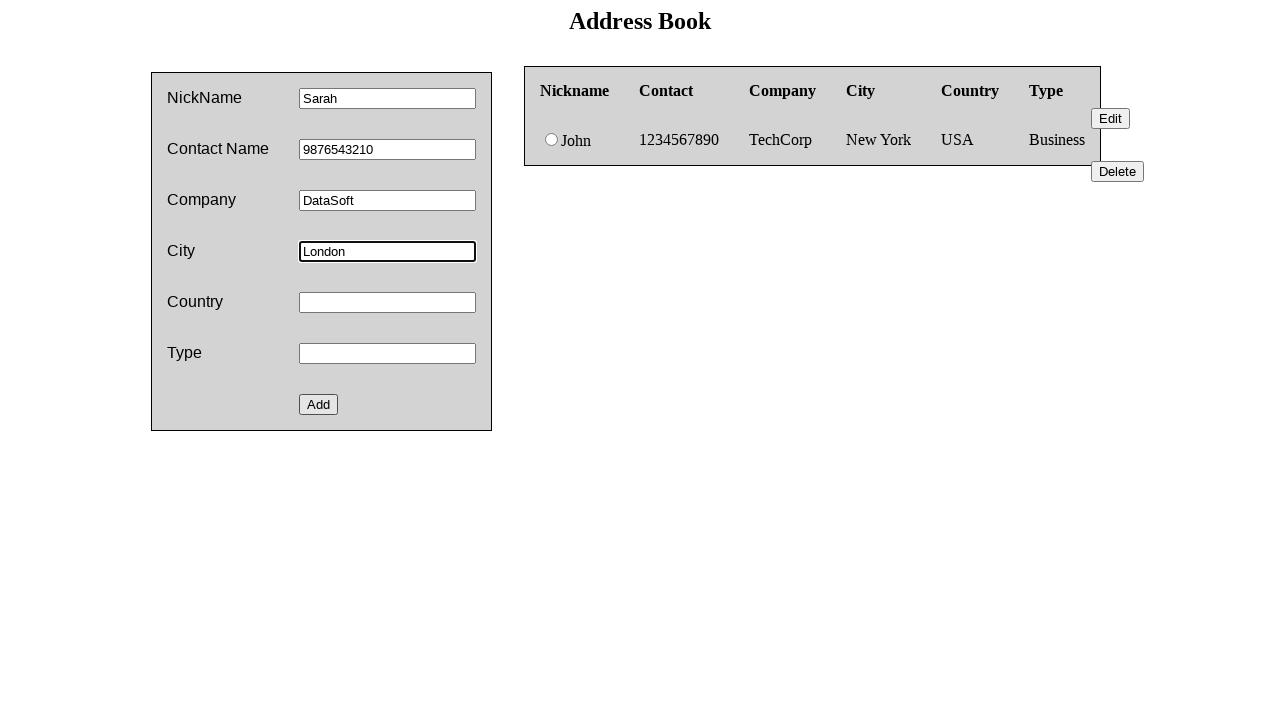

Filled country field with 'UK' on #country
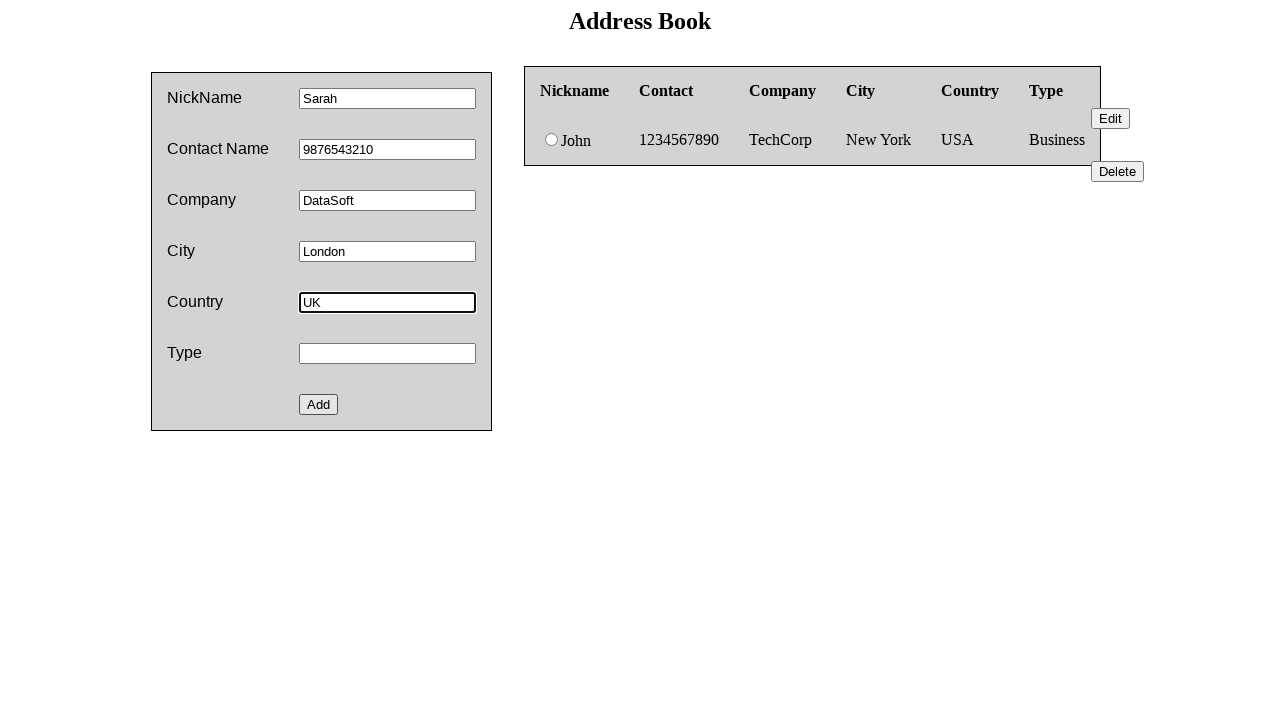

Filled type field with 'Personal' on #type
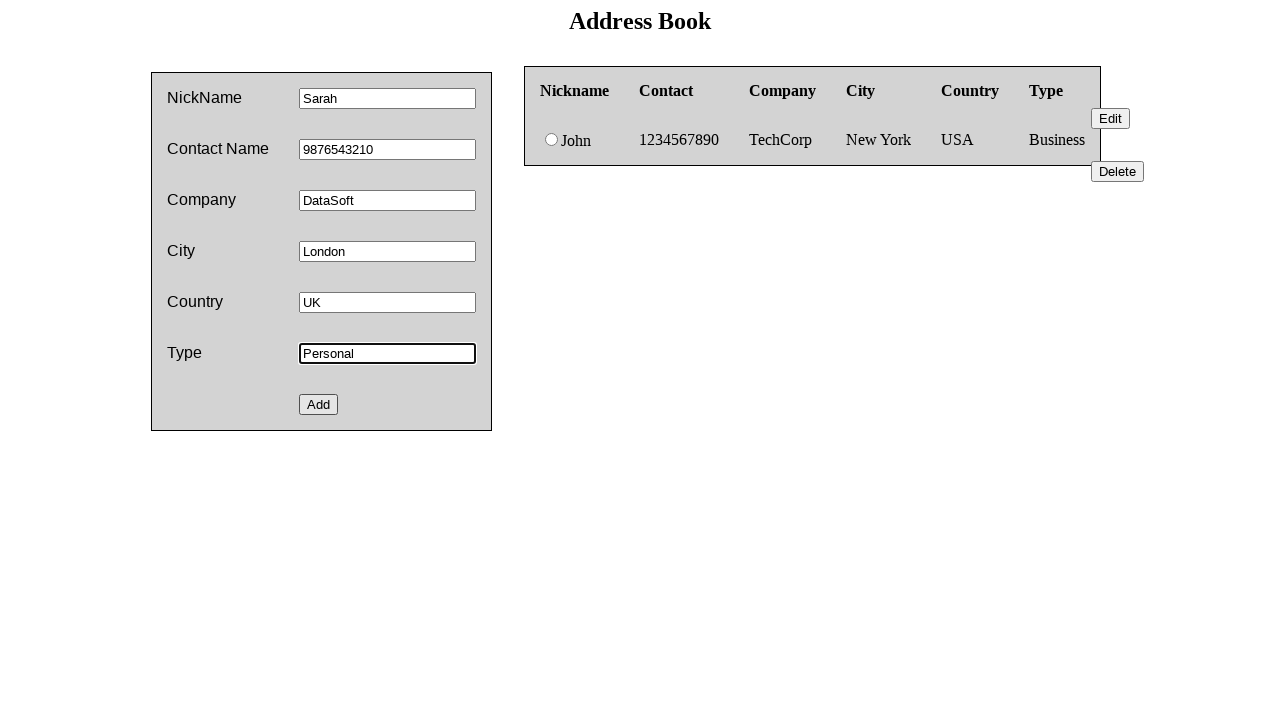

Clicked add button to add second address entry (Sarah) at (319, 404) on #add
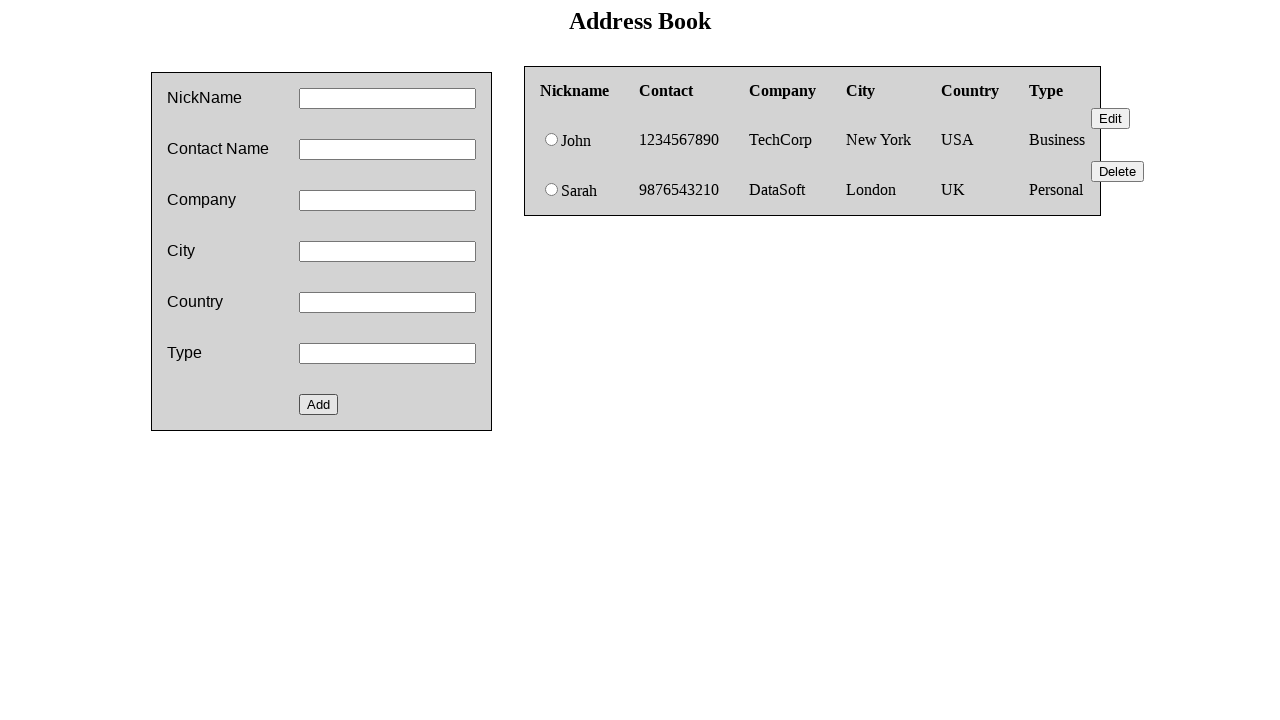

Filled nickname field with 'Mike' on #nickname
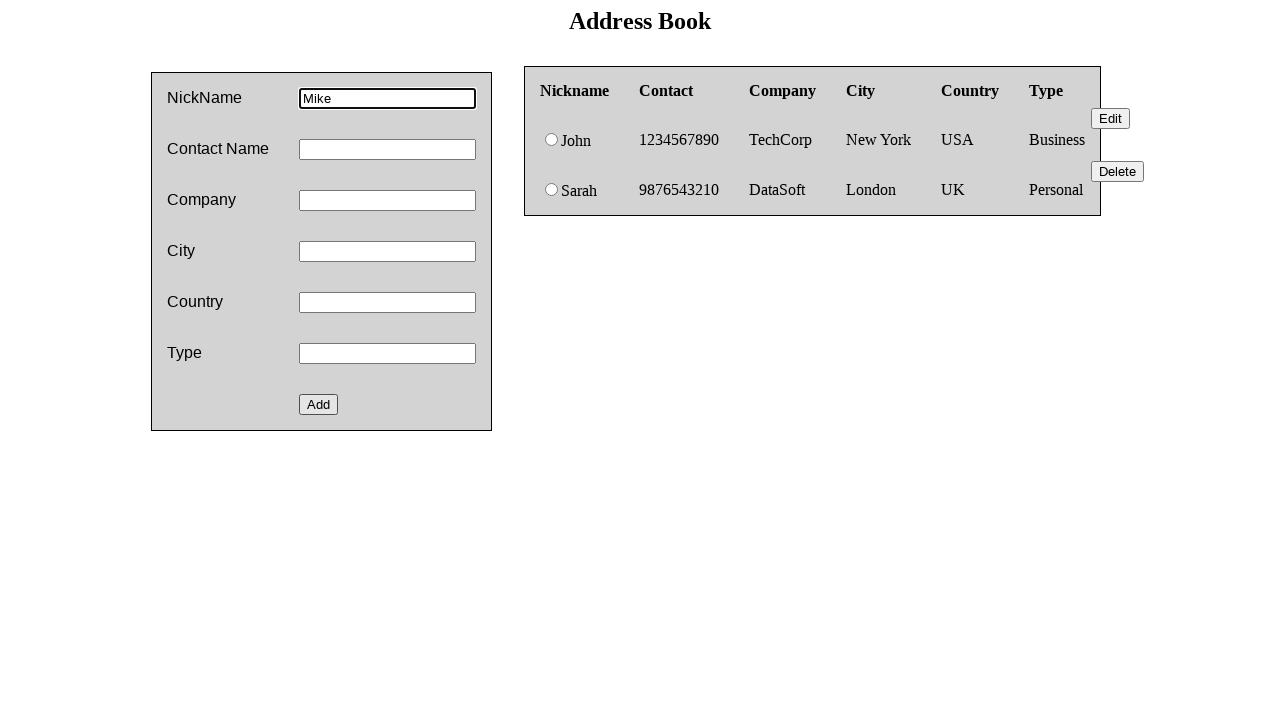

Filled contact field with '5555555555' on #contact
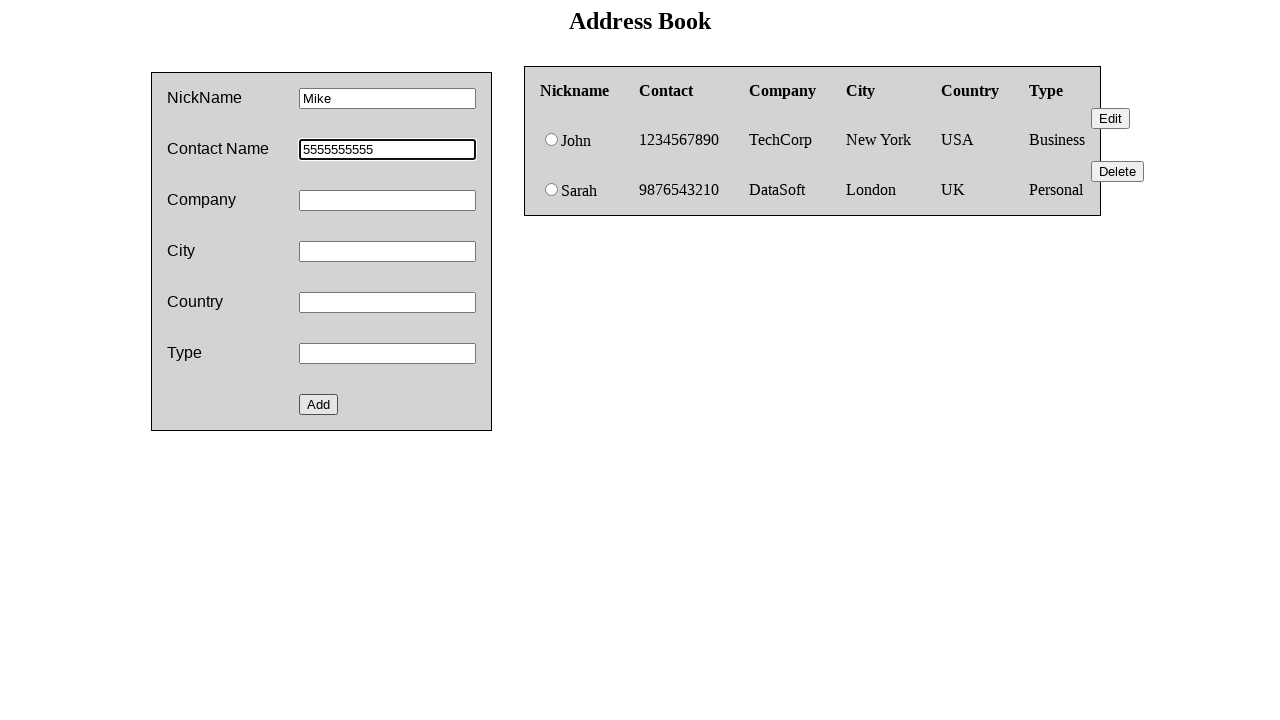

Filled company field with 'WebDev Inc' on #company
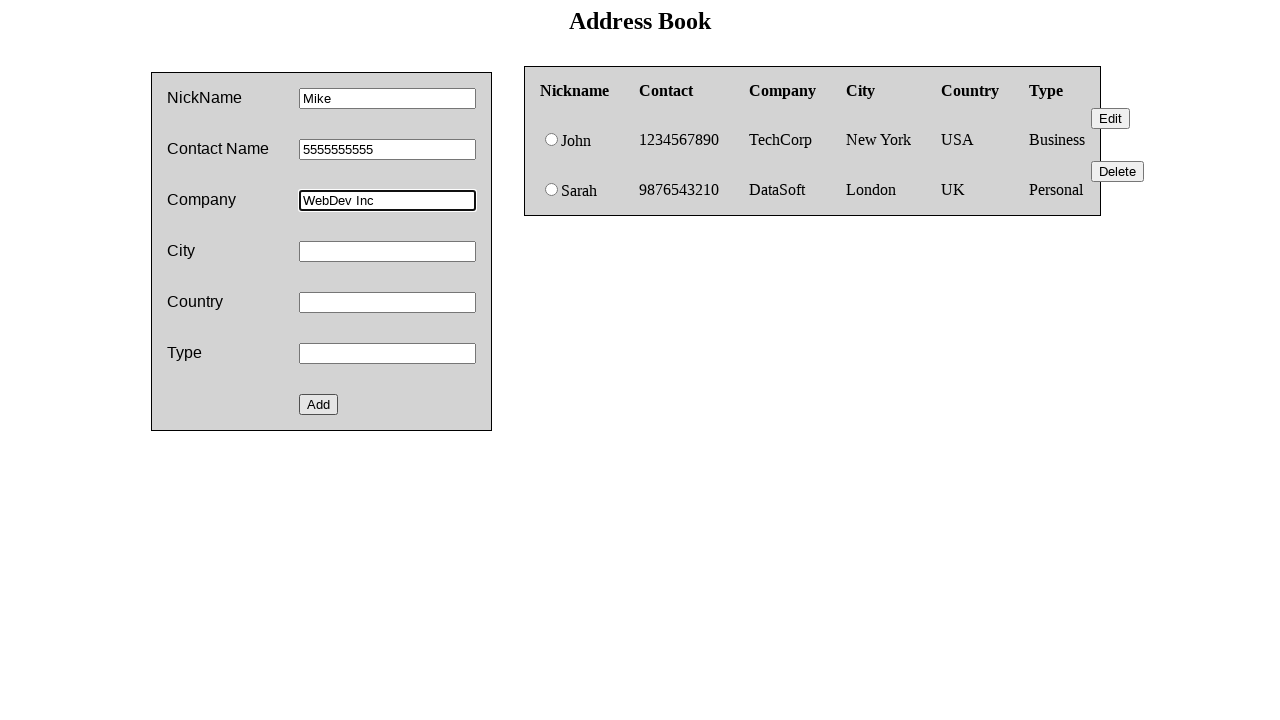

Filled city field with 'Toronto' on #city
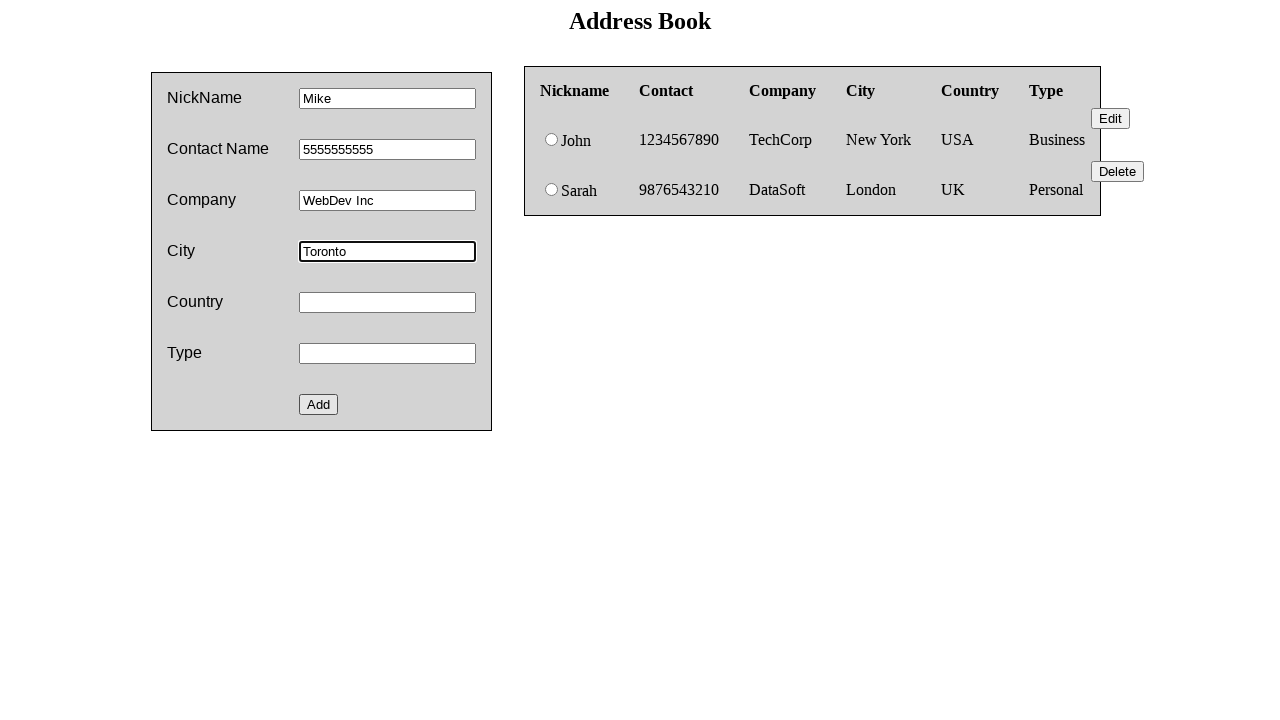

Filled country field with 'Canada' on #country
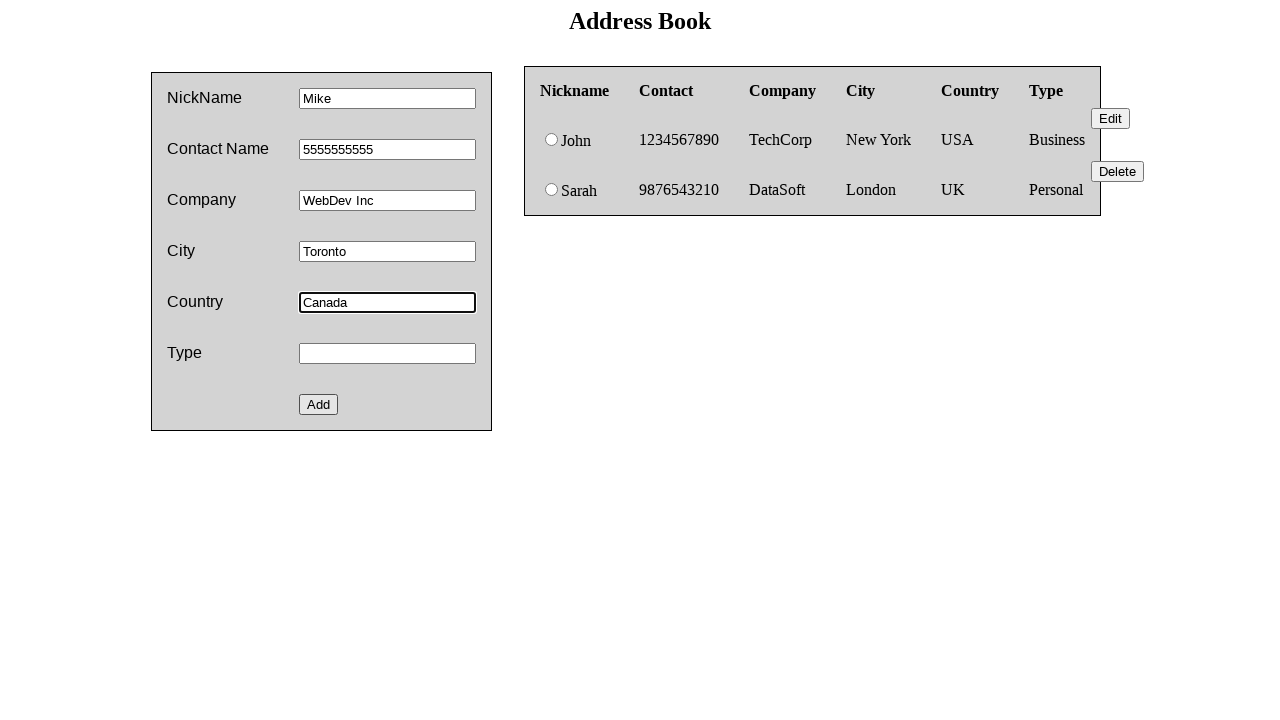

Filled type field with 'Business' on #type
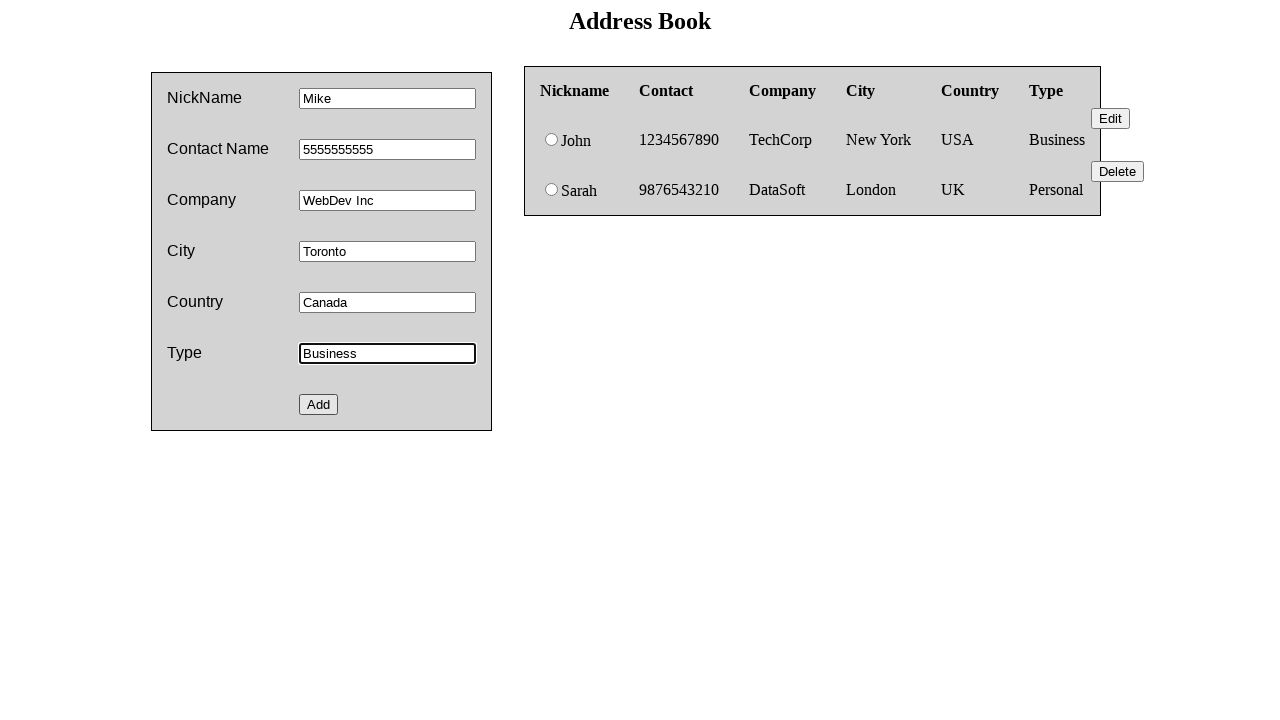

Clicked add button to add third address entry (Mike) at (319, 404) on #add
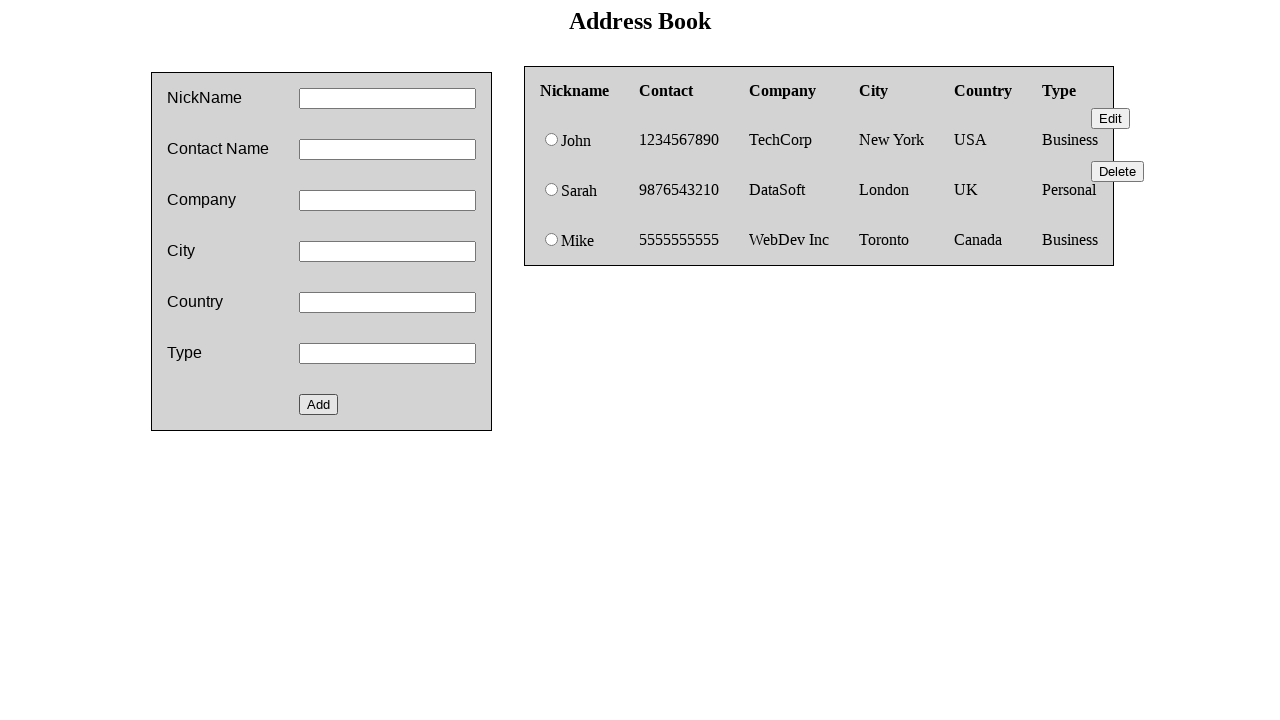

Retrieved text content of first entry nickname cell
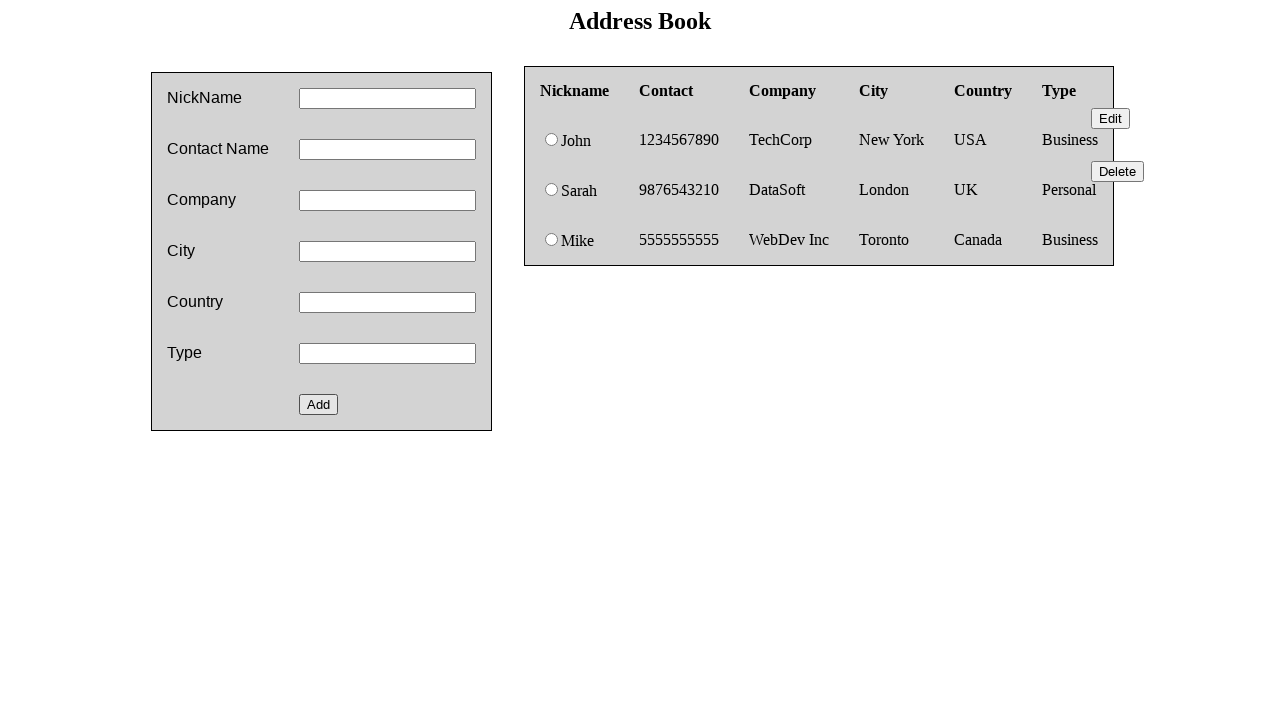

Selected first entry (John) via radio button at (552, 140) on #radio0
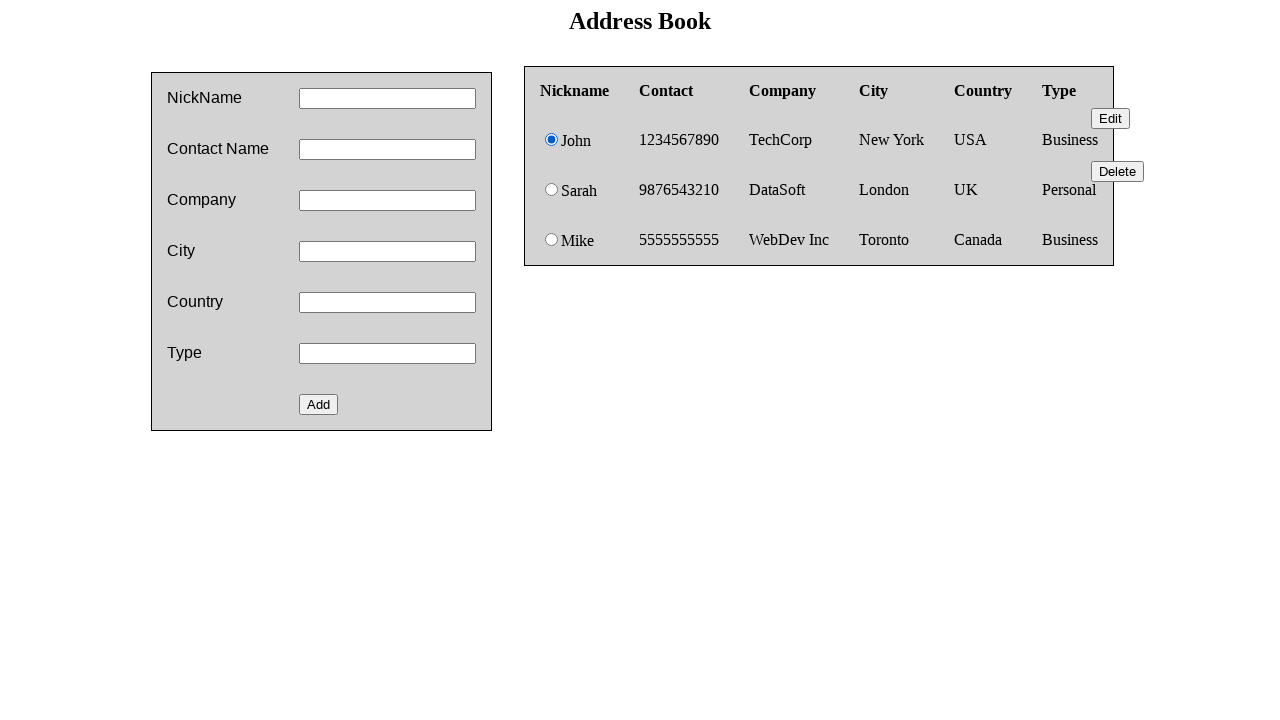

Clicked delete button to remove John's entry at (1118, 172) on #delete
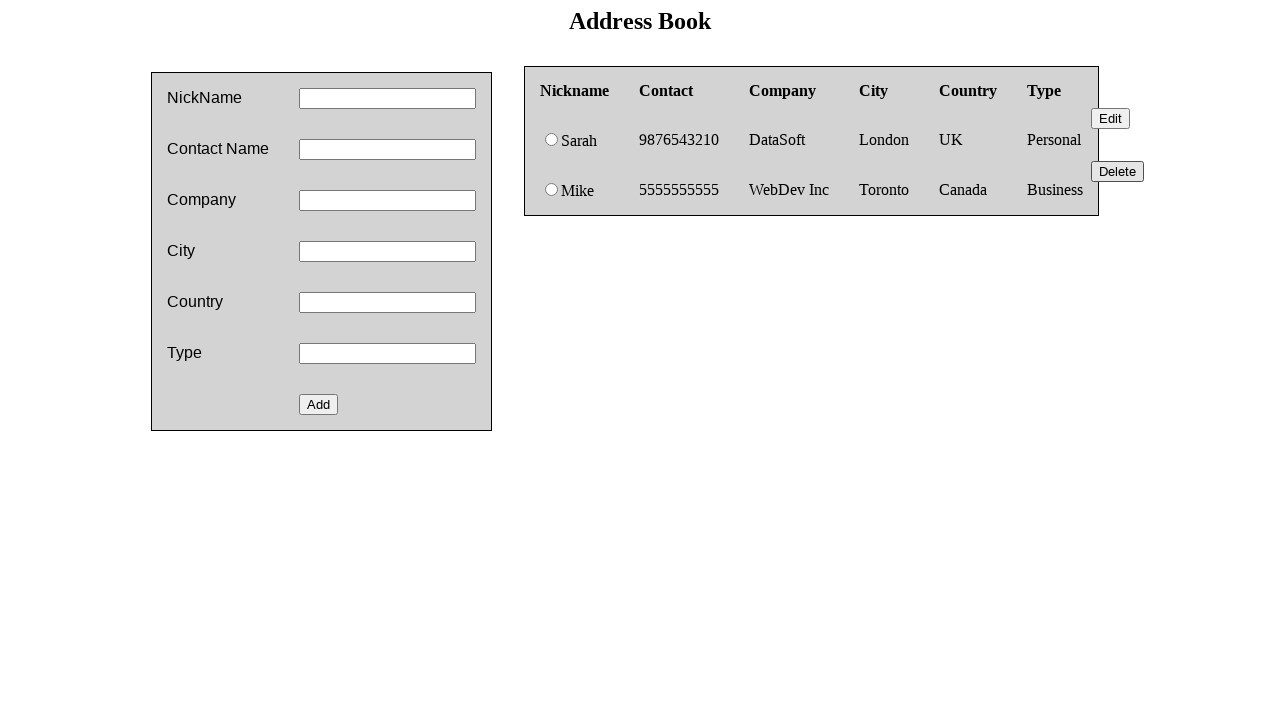

Validated that address table with remaining entries is displayed
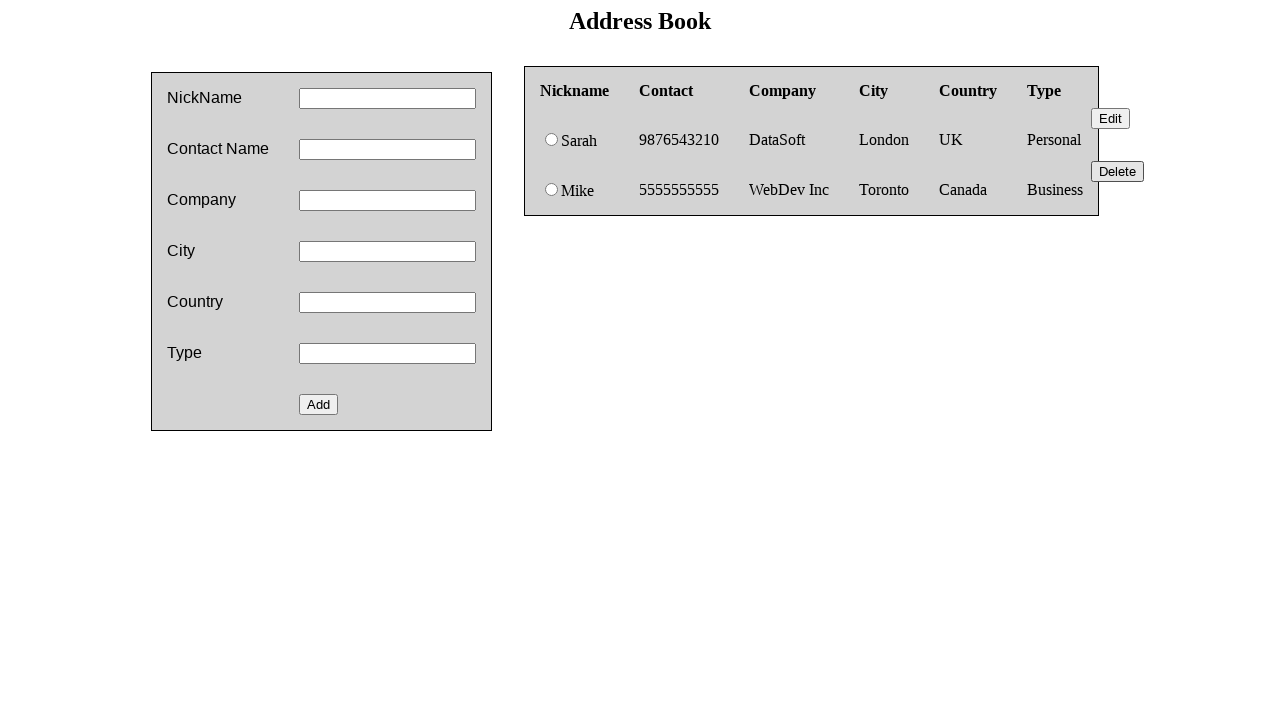

Retrieved nickname from remaining entry
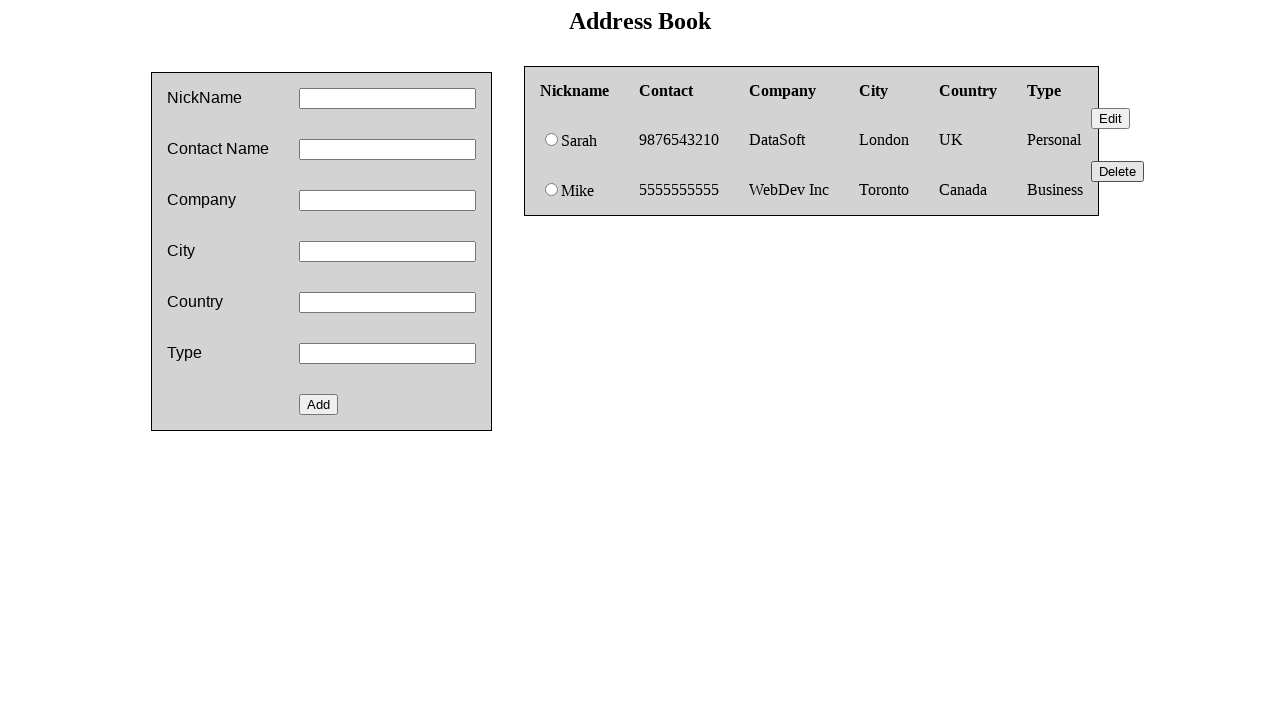

Retrieved contact from remaining entry
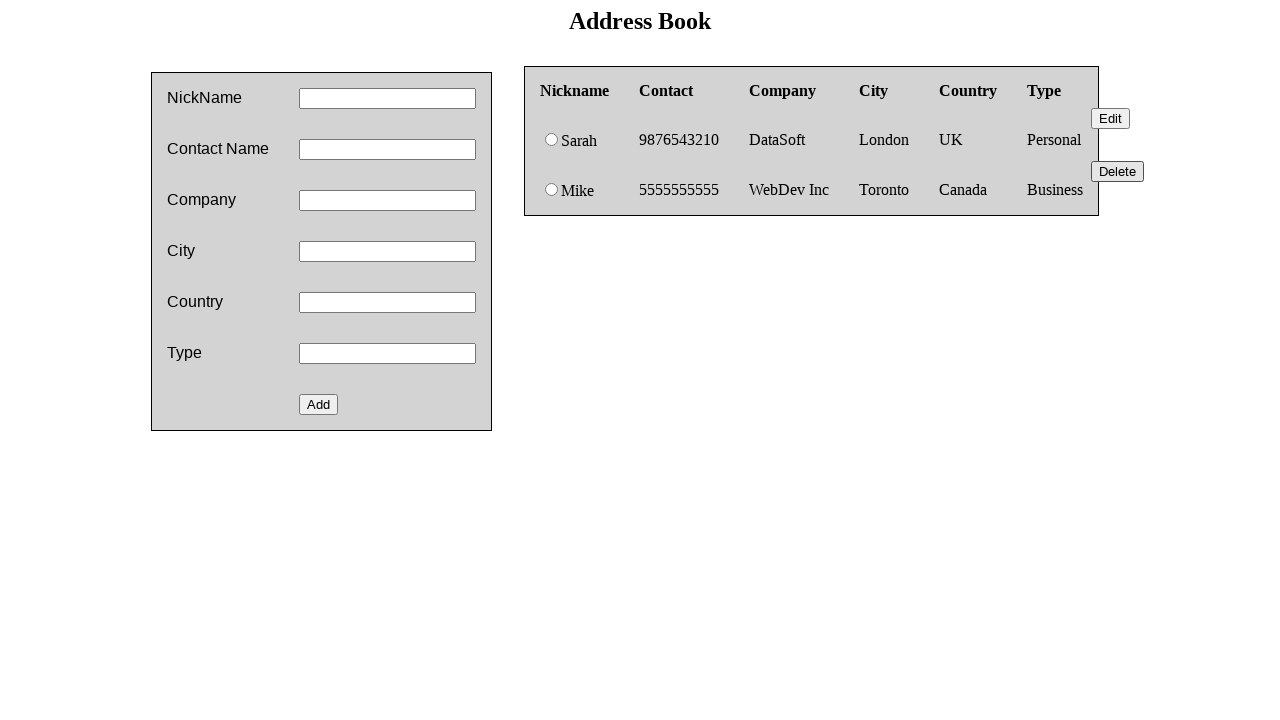

Retrieved company from remaining entry
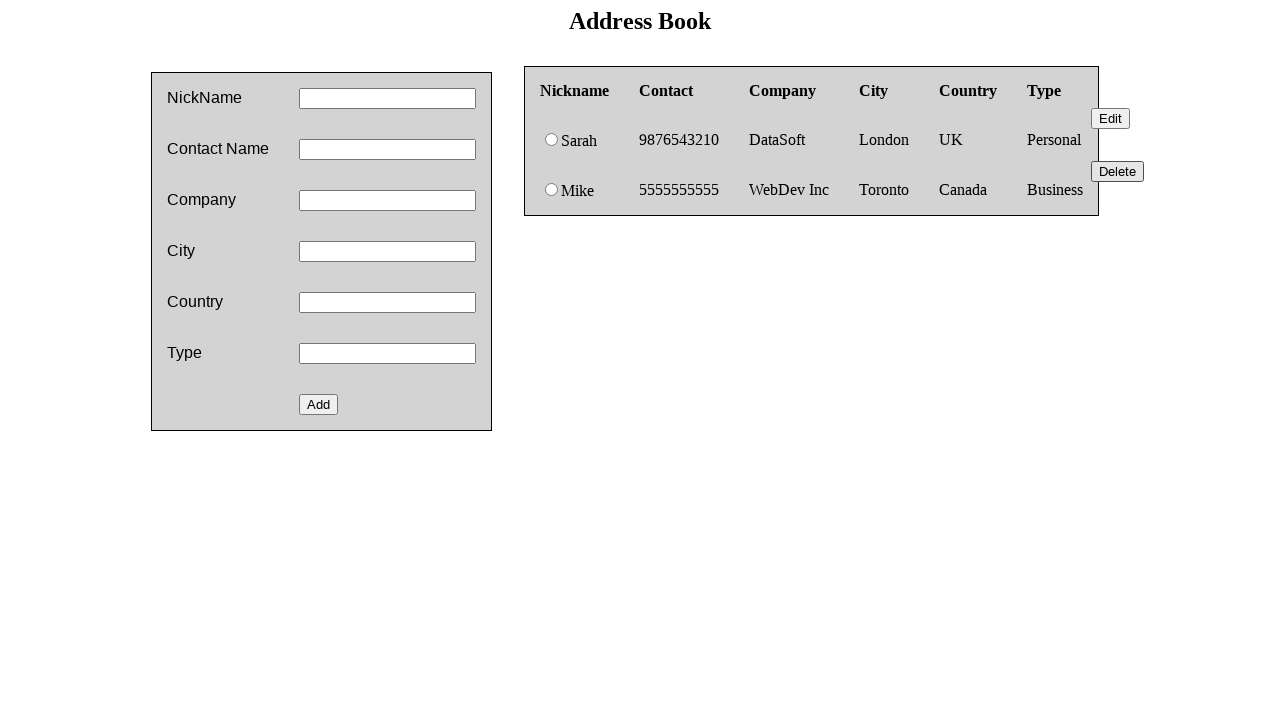

Retrieved city from remaining entry
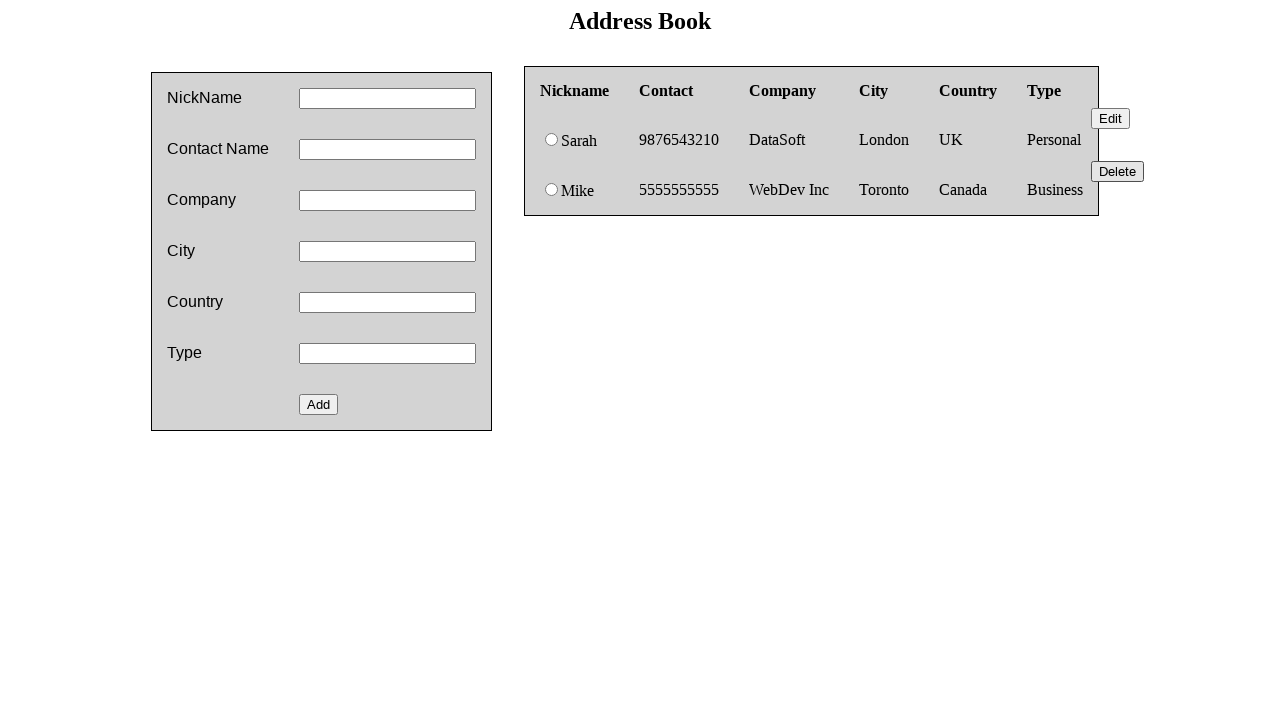

Retrieved country from remaining entry
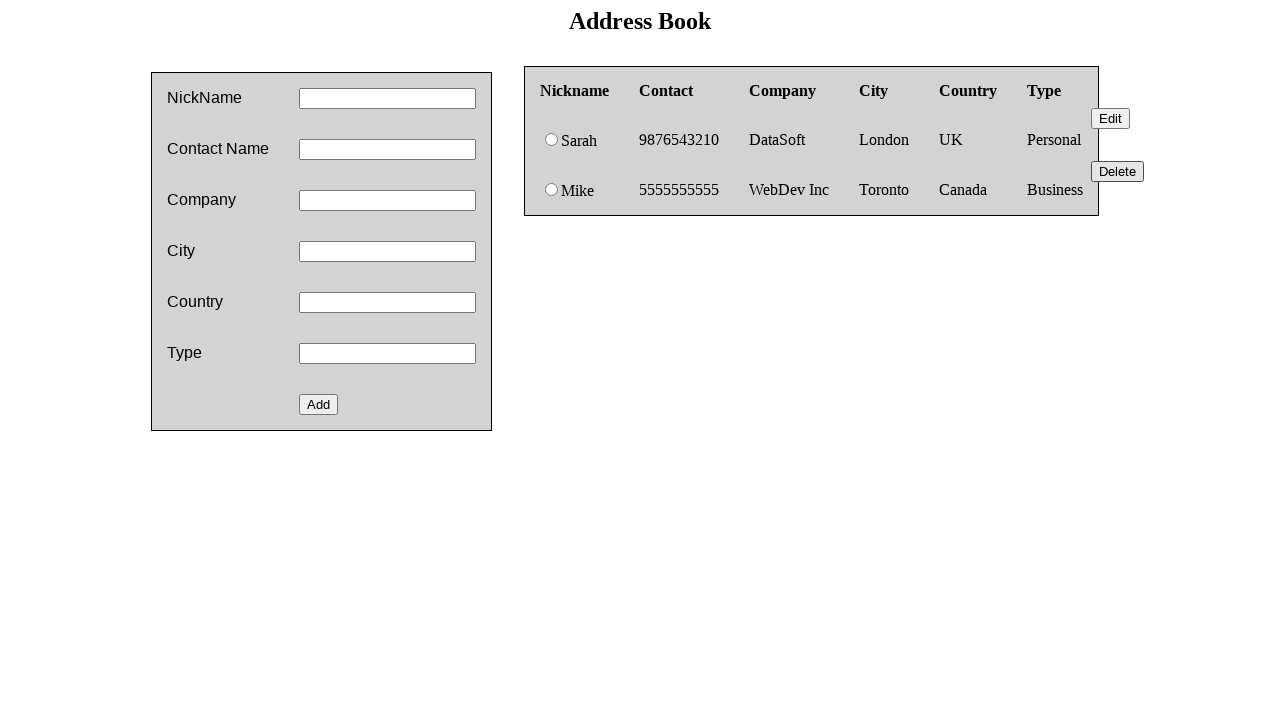

Retrieved type from remaining entry
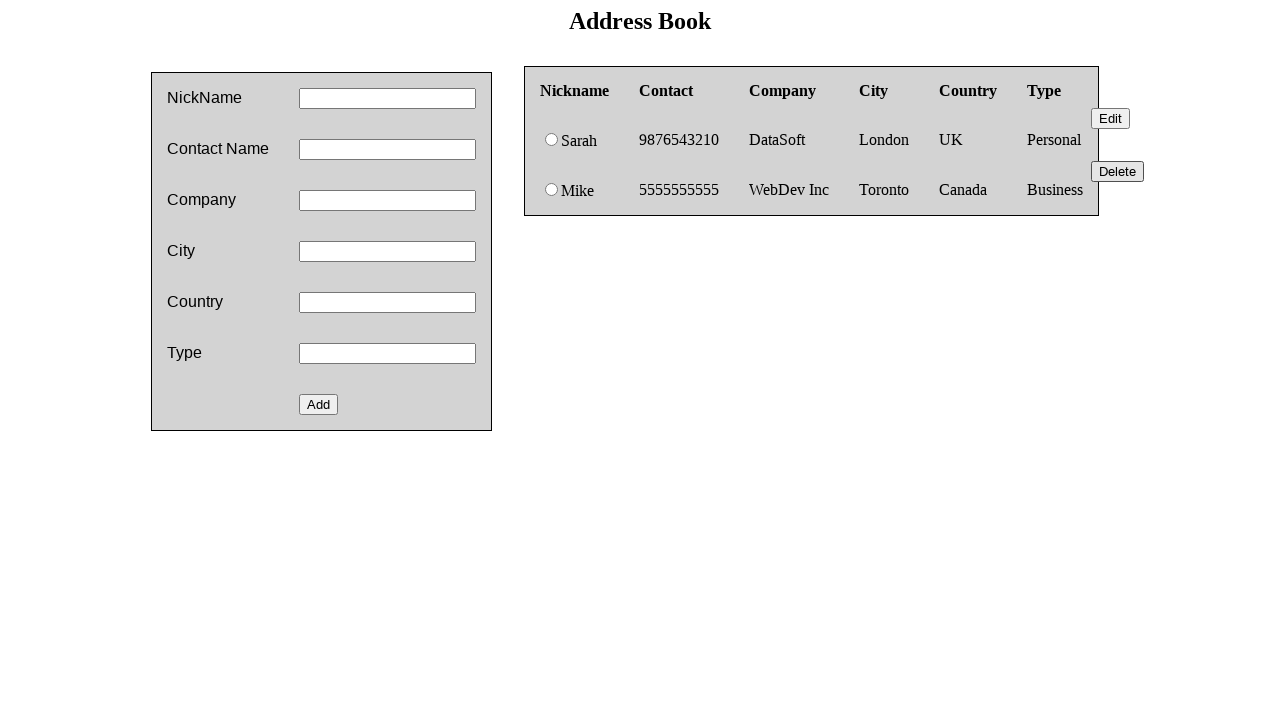

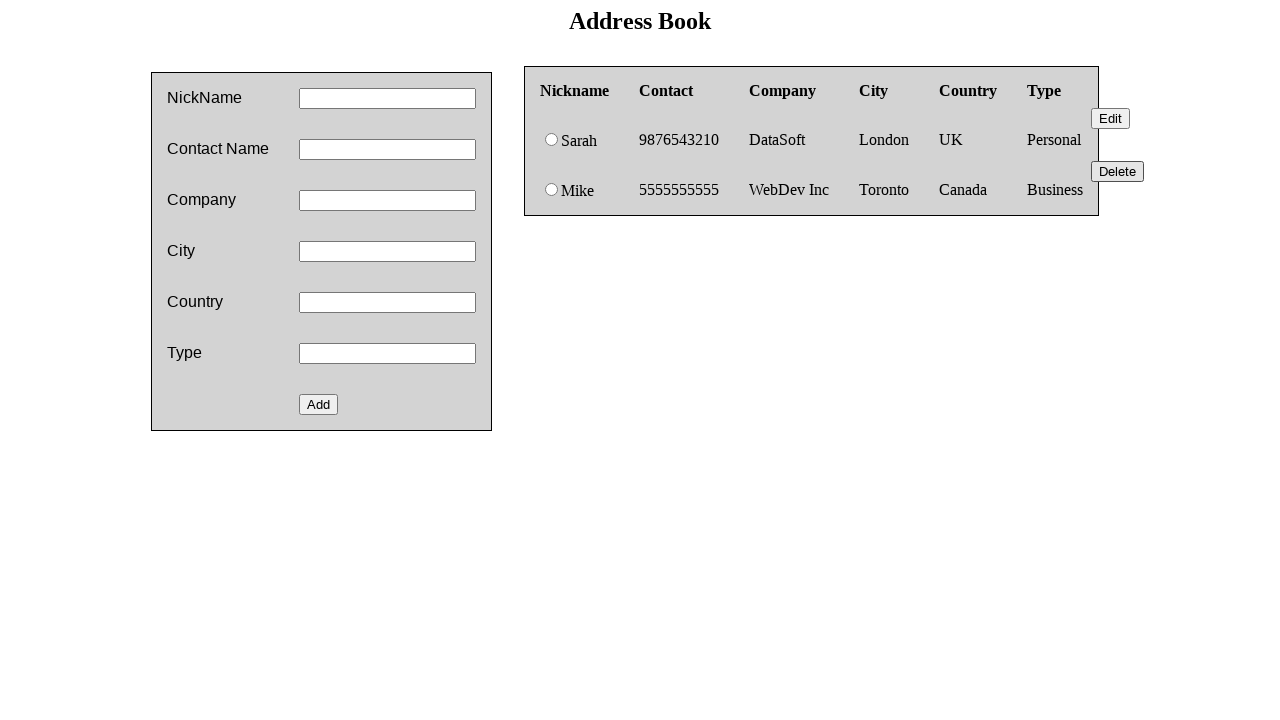